Tests mouse input events (single click, double click, and right click) on a training page and verifies the active element text changes after each action

Starting URL: https://v1.training-support.net/selenium/input-events

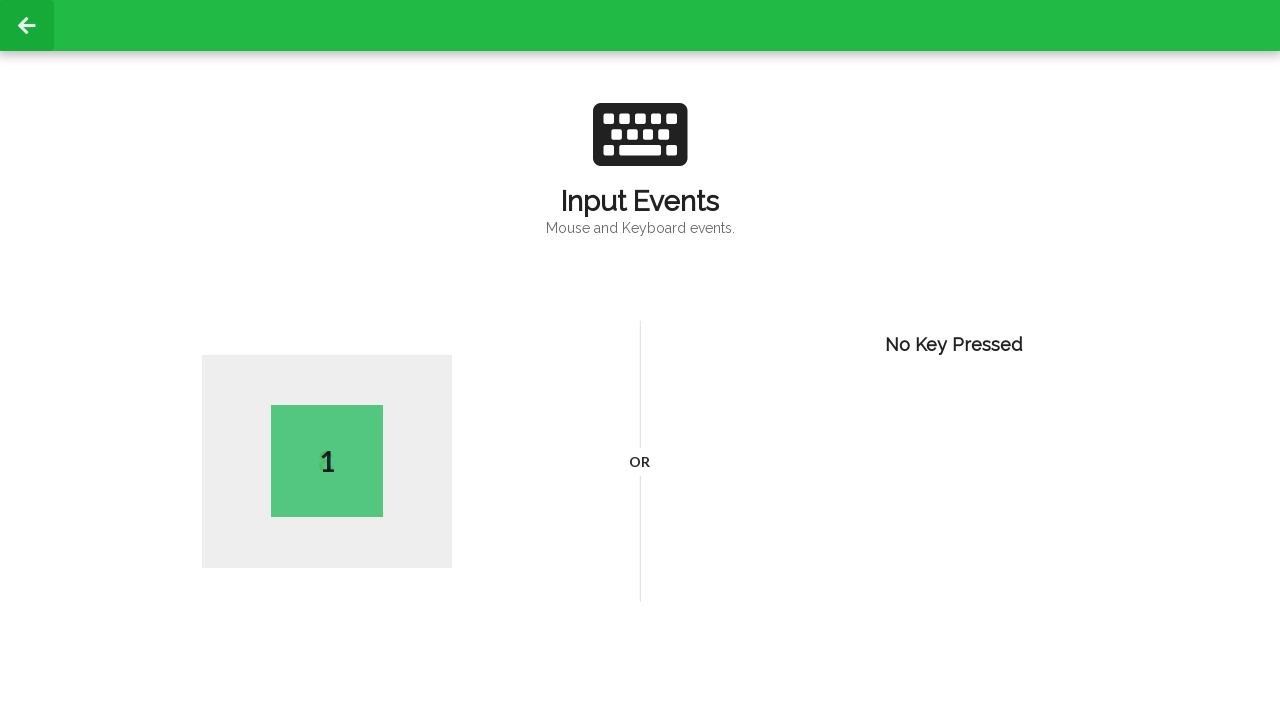

Waited for active element to load on input events page
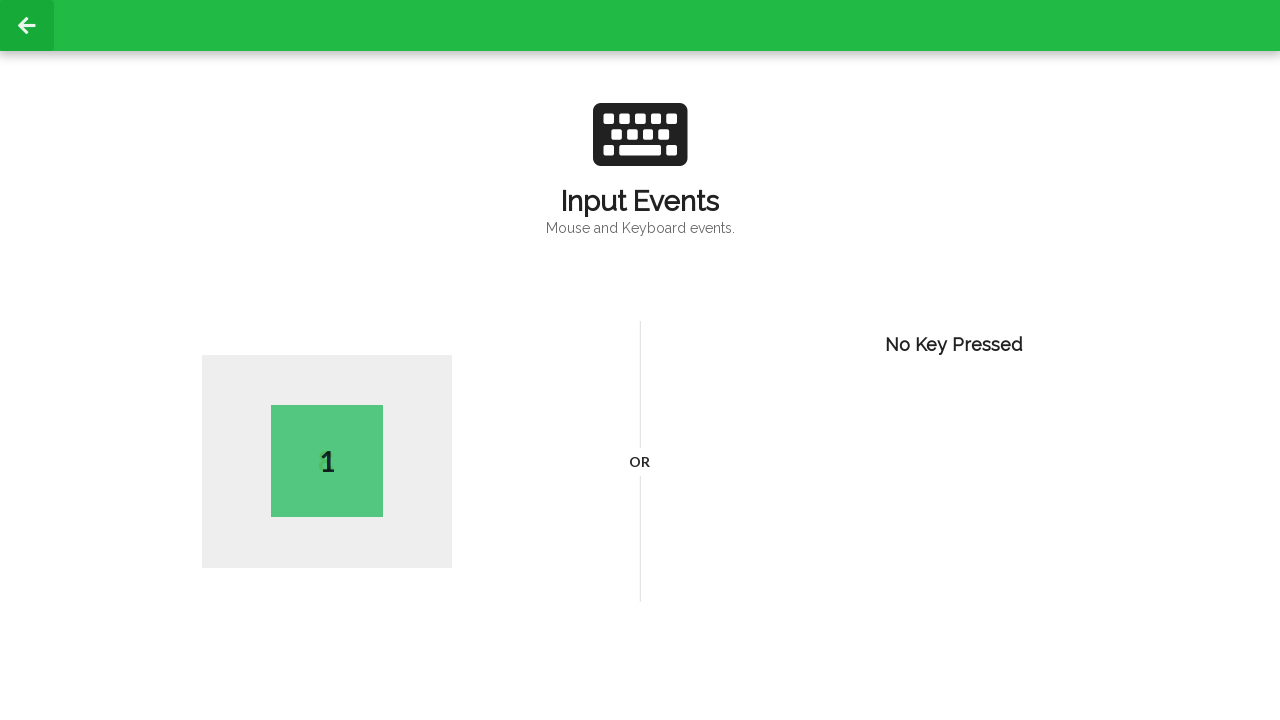

Performed single left click on page body at (640, 360) on body
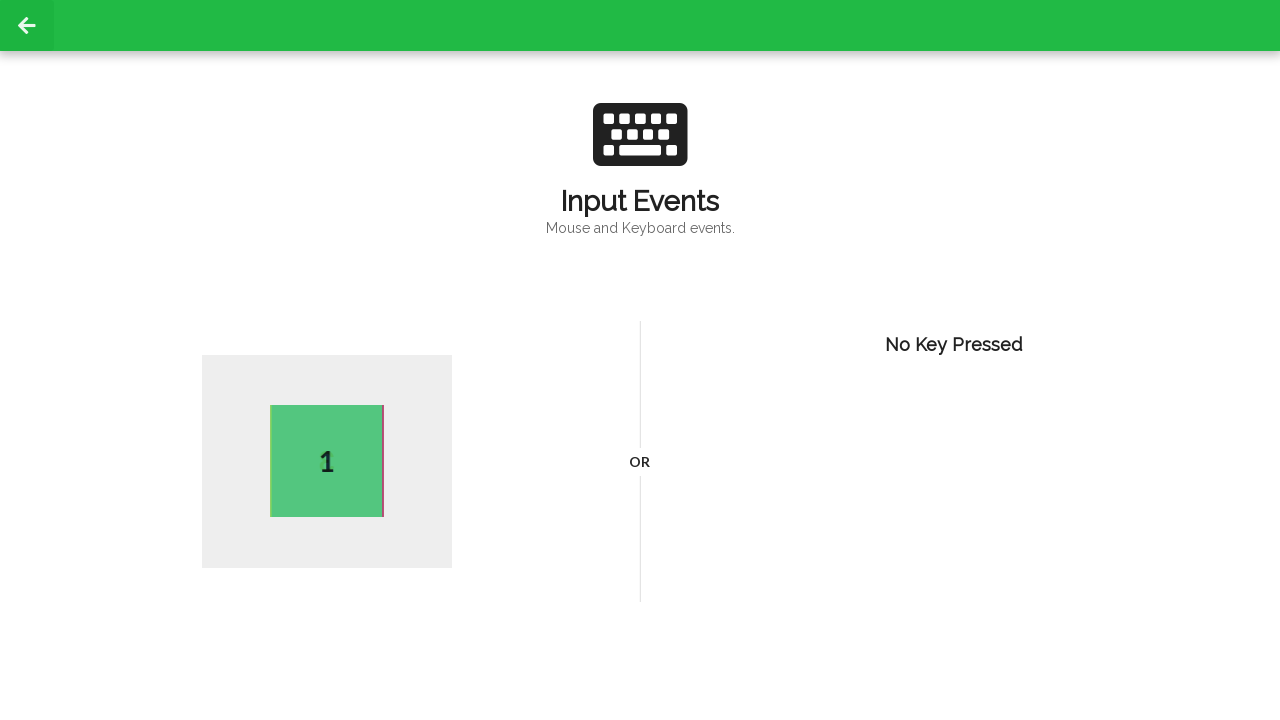

Waited 1 second for single click to register
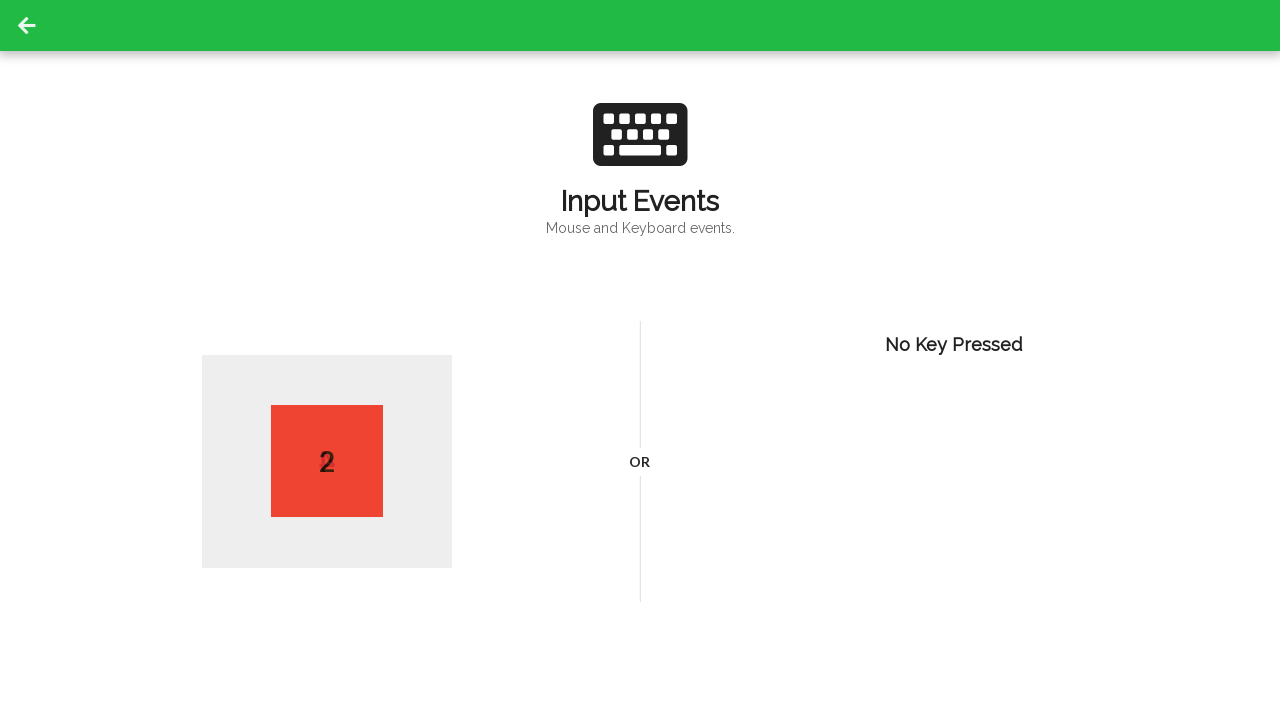

Retrieved active element text after single click: 2
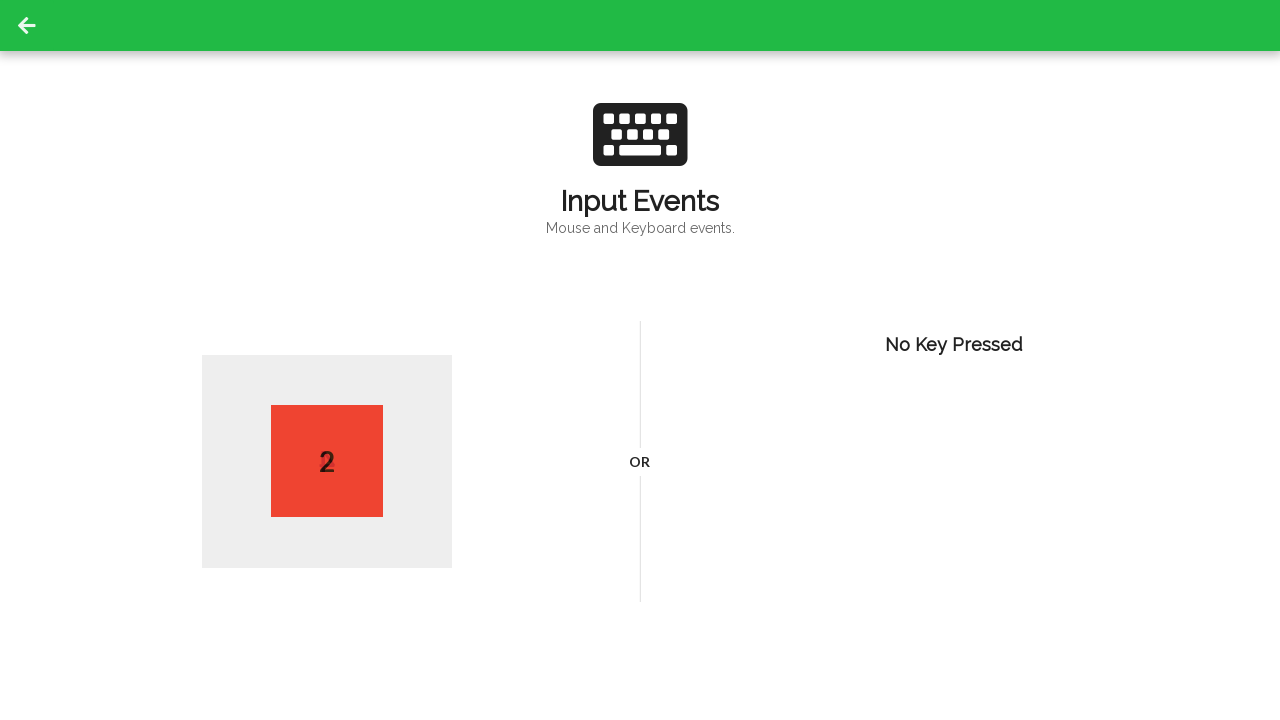

Performed double click on page body at (640, 360) on body
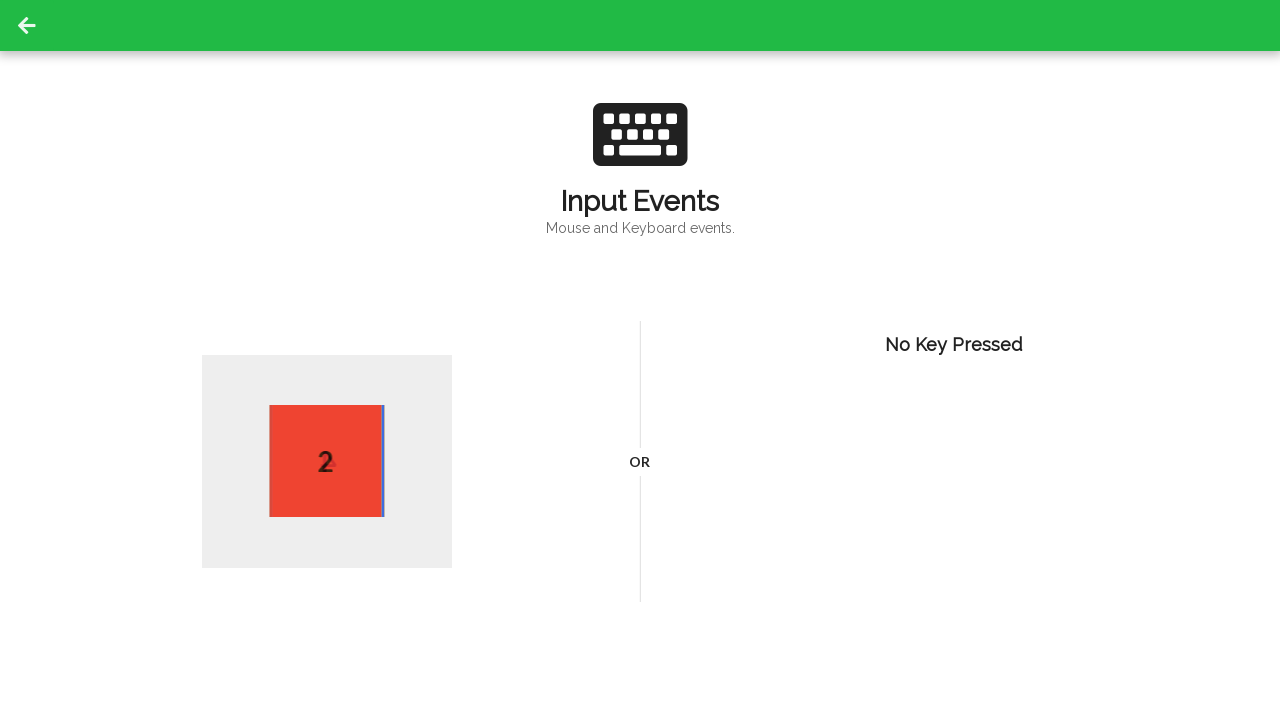

Waited 1 second for double click to register
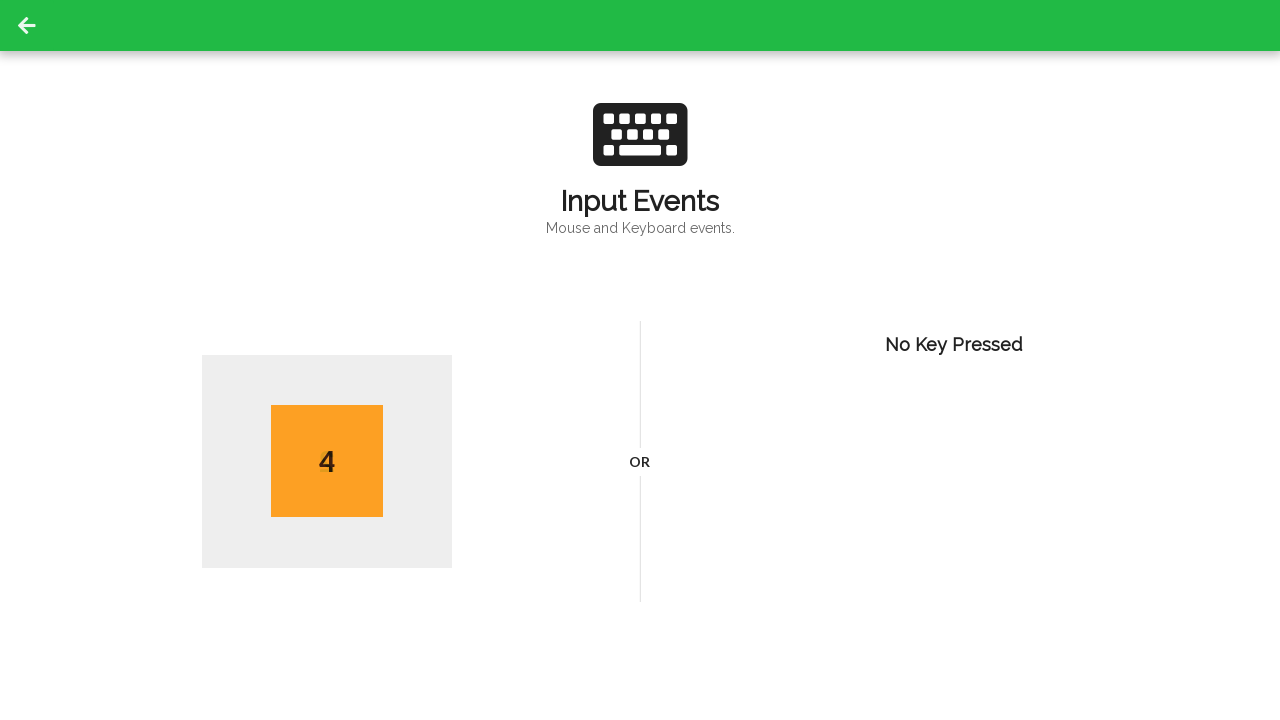

Retrieved active element text after double click: 4
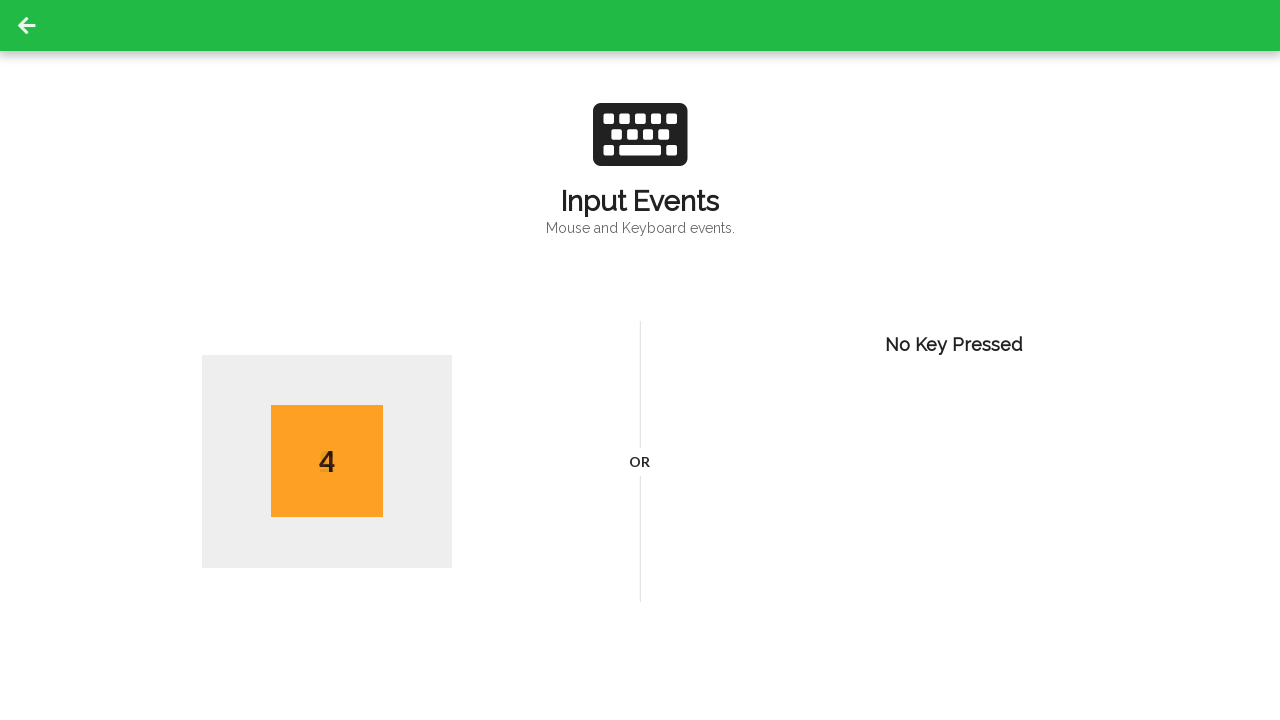

Performed right click (context click) on page body at (640, 360) on body
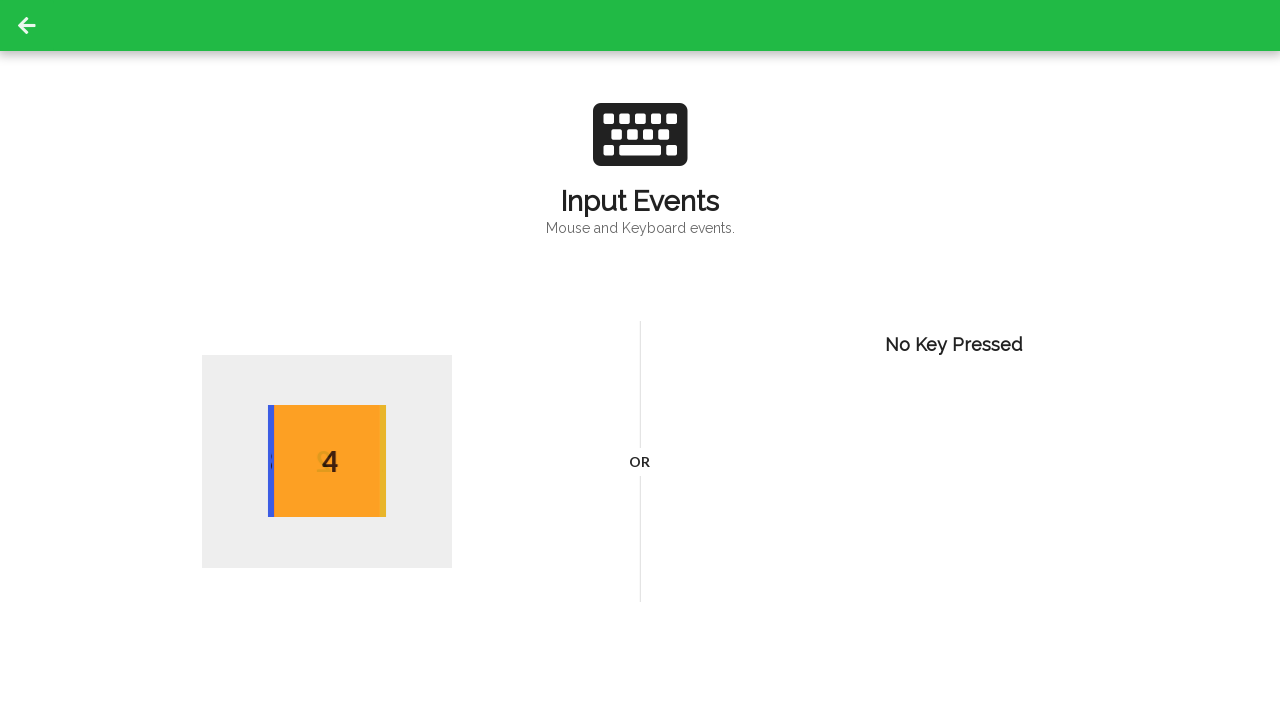

Waited 1 second for right click to register
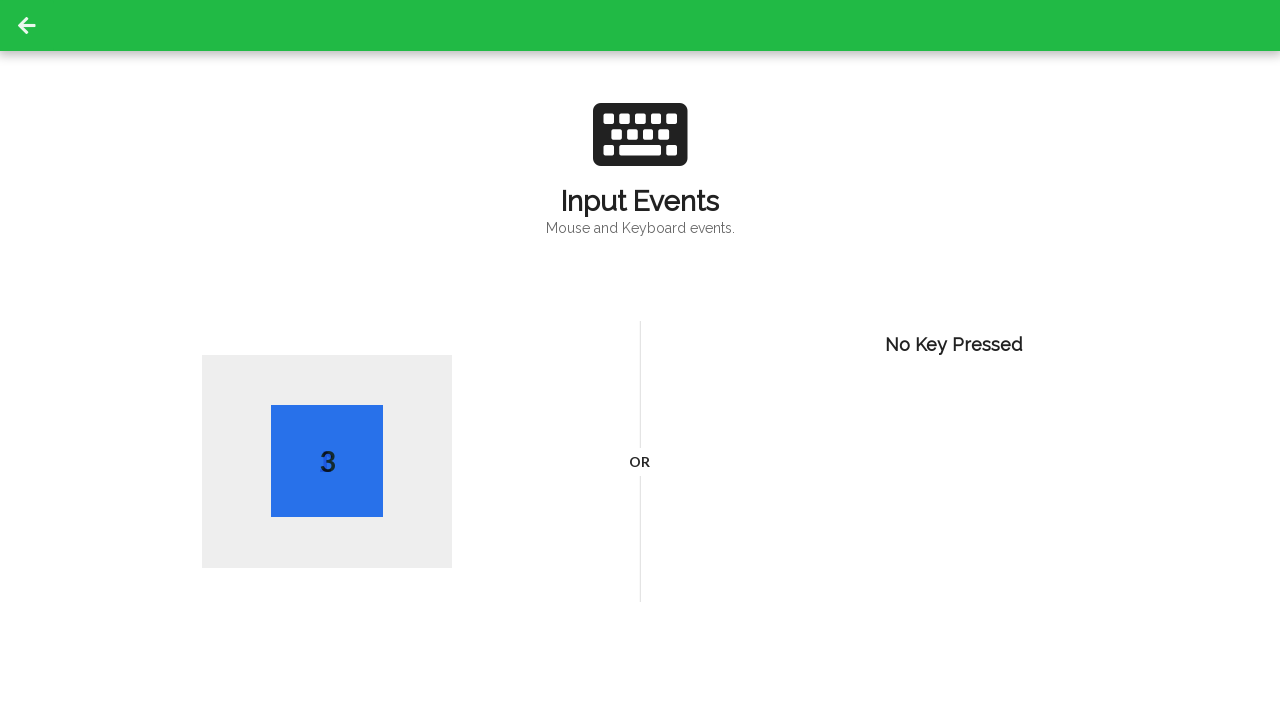

Retrieved active element text after right click: 3
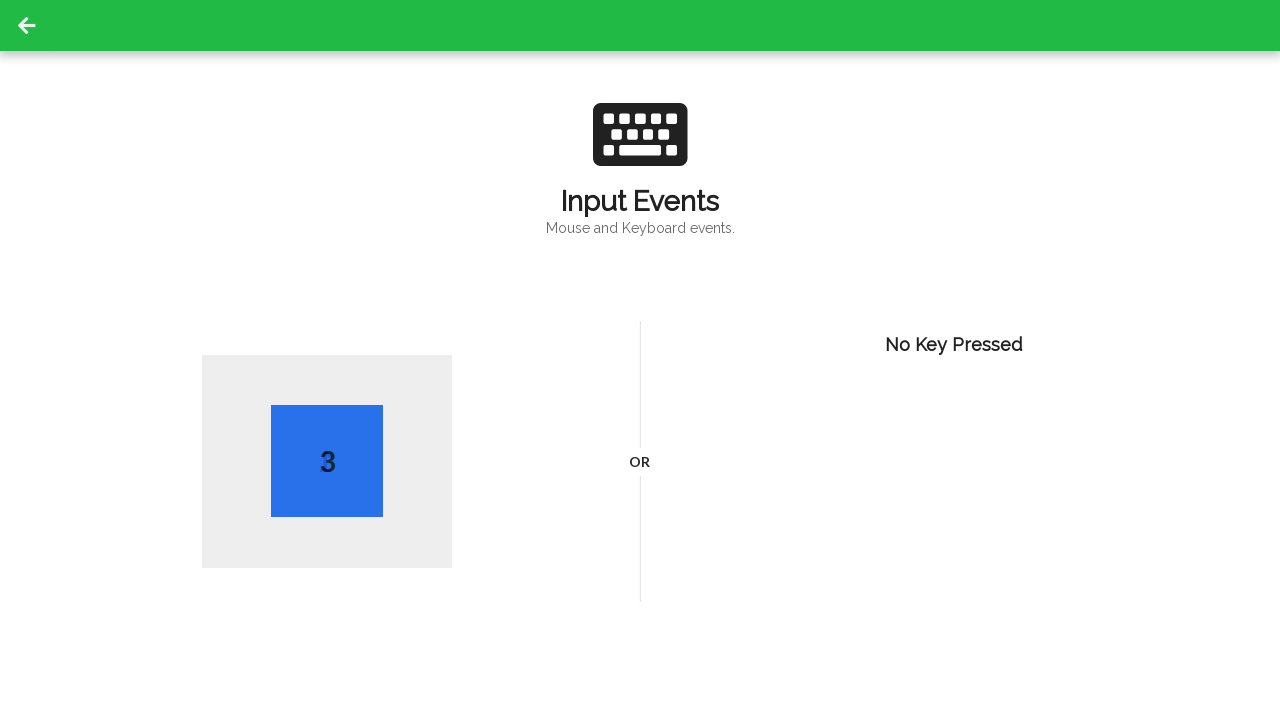

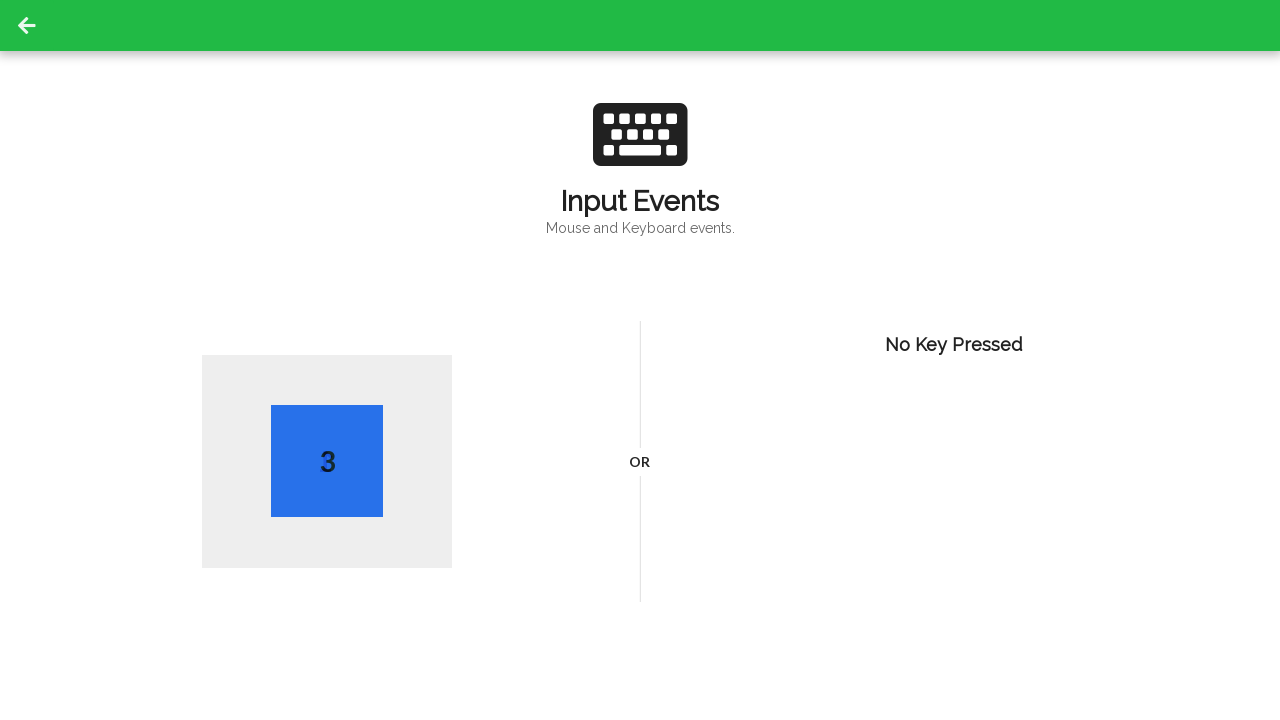